Tests the keypress form by entering a name in the input field and clicking the submit button

Starting URL: https://formy-project.herokuapp.com/keypress

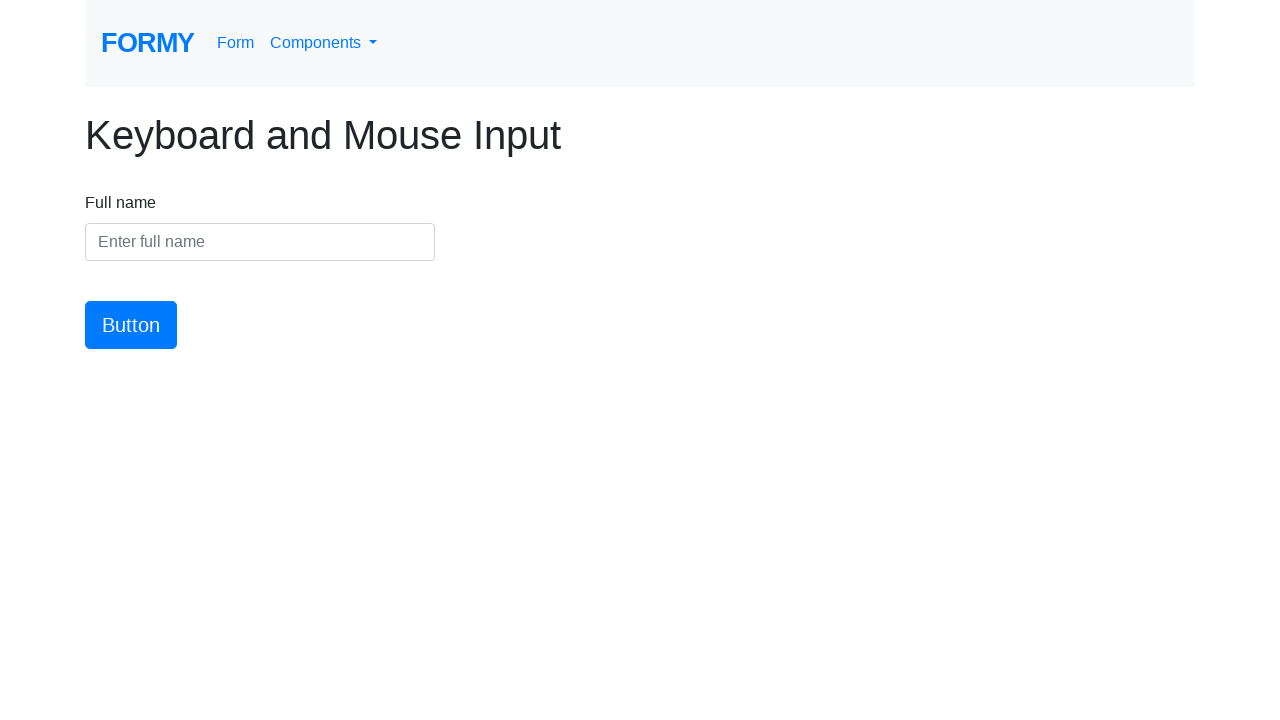

Clicked on the name input field at (260, 242) on #name
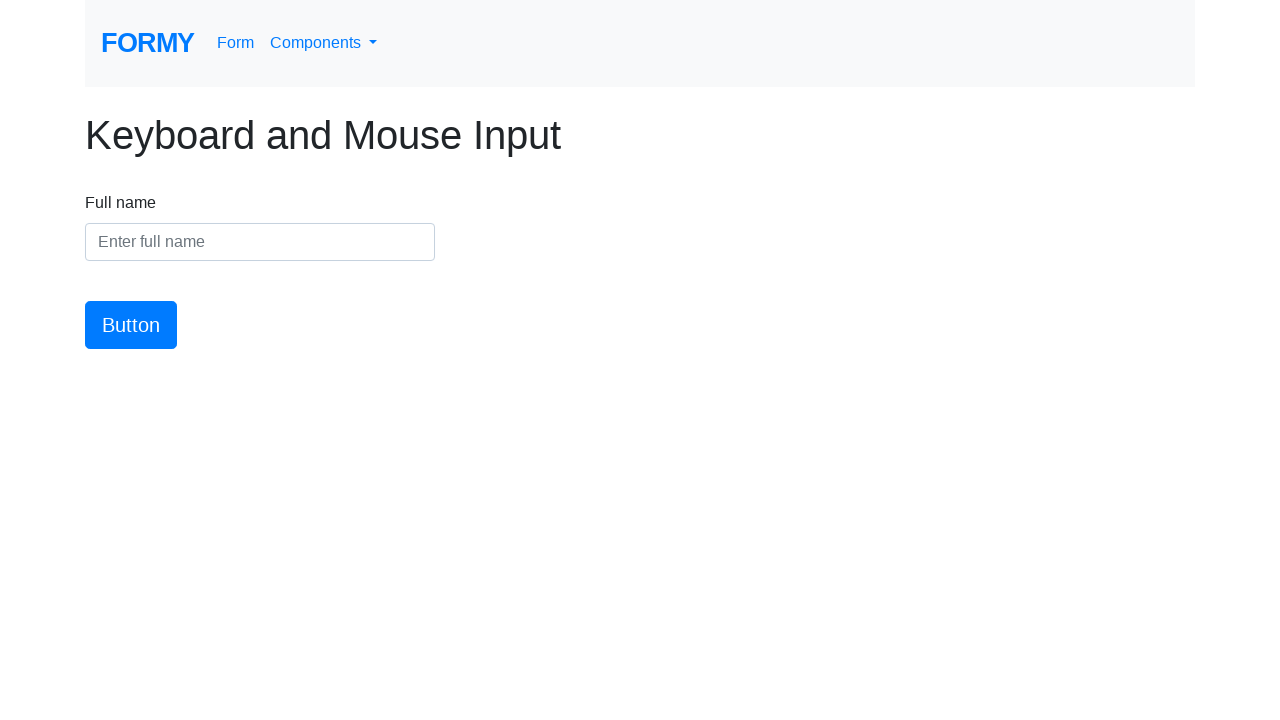

Entered 'Maria Santos' in the name input field on #name
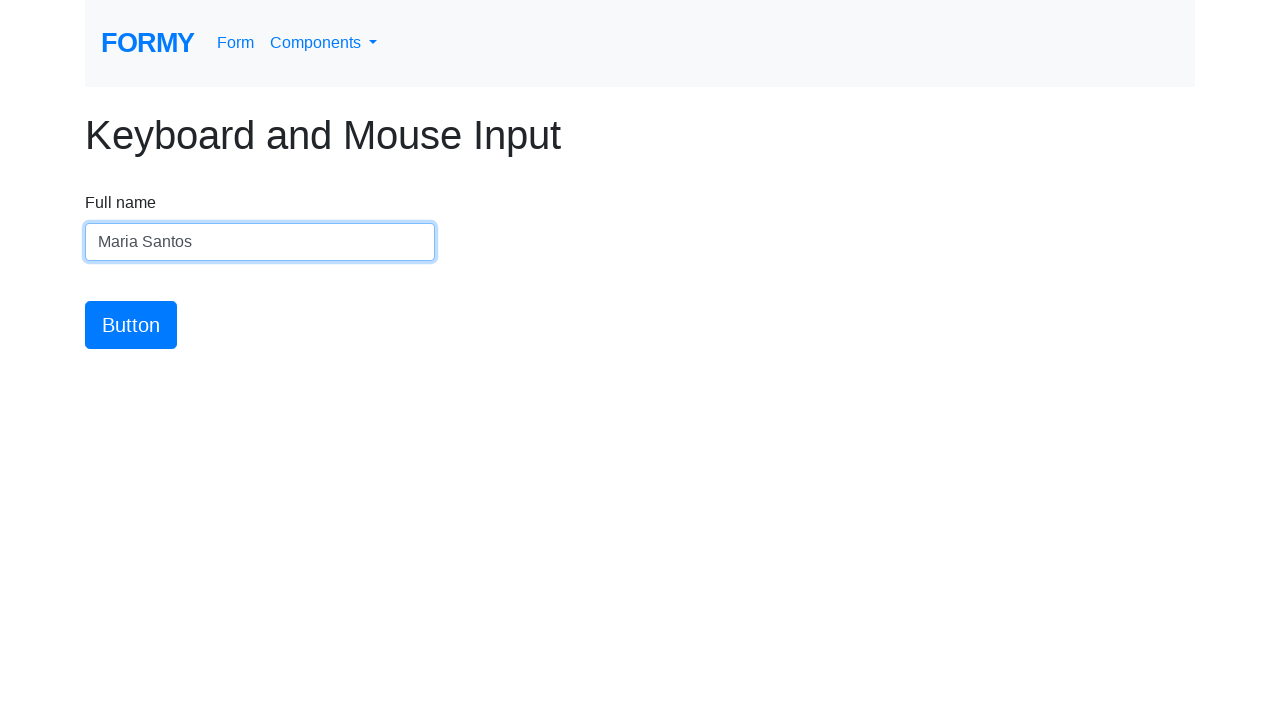

Clicked the submit button at (131, 325) on #button
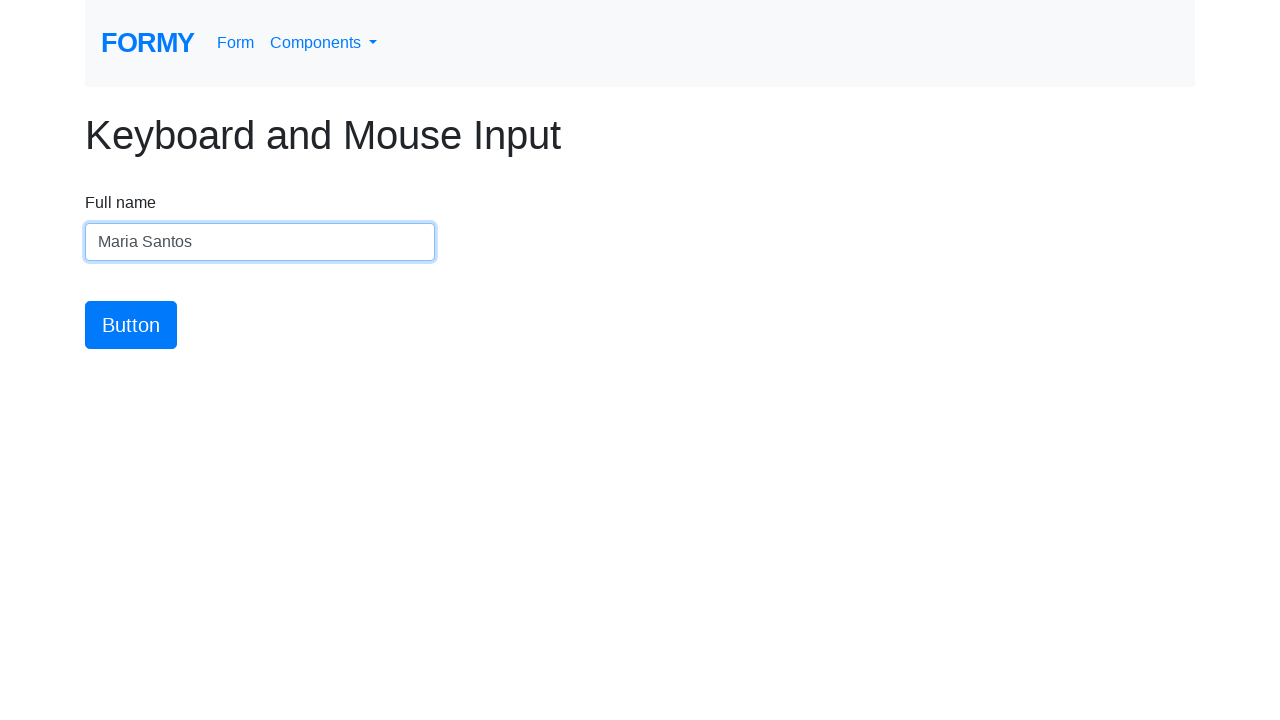

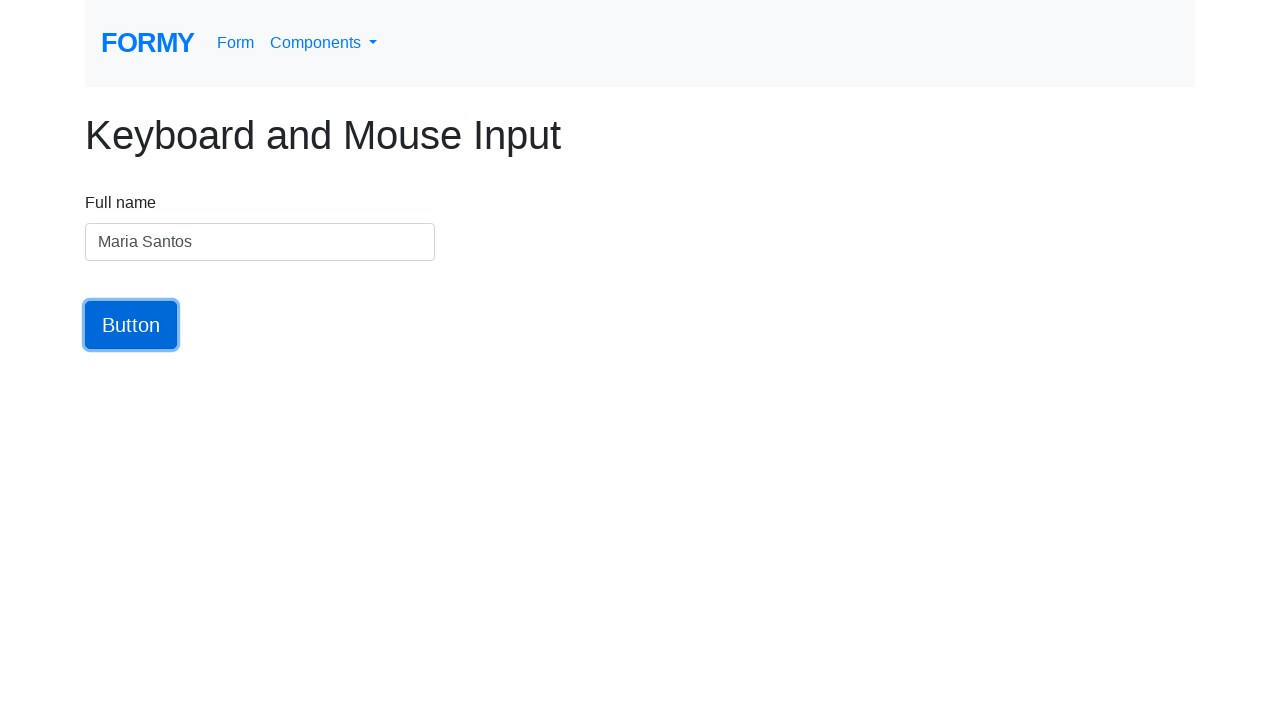